Tests drag and drop functionality by dragging an element from one position and dropping it onto a target element within an iframe

Starting URL: https://jqueryui.com/droppable/

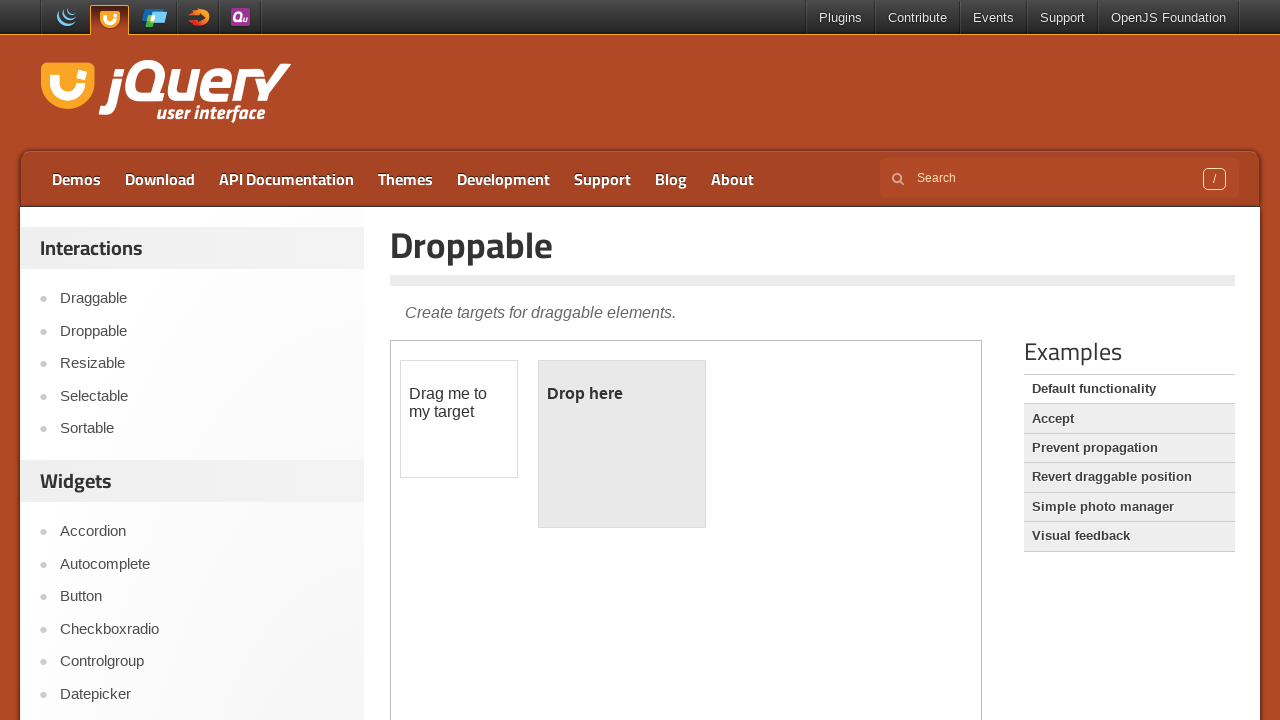

Located the demo iframe containing drag and drop elements
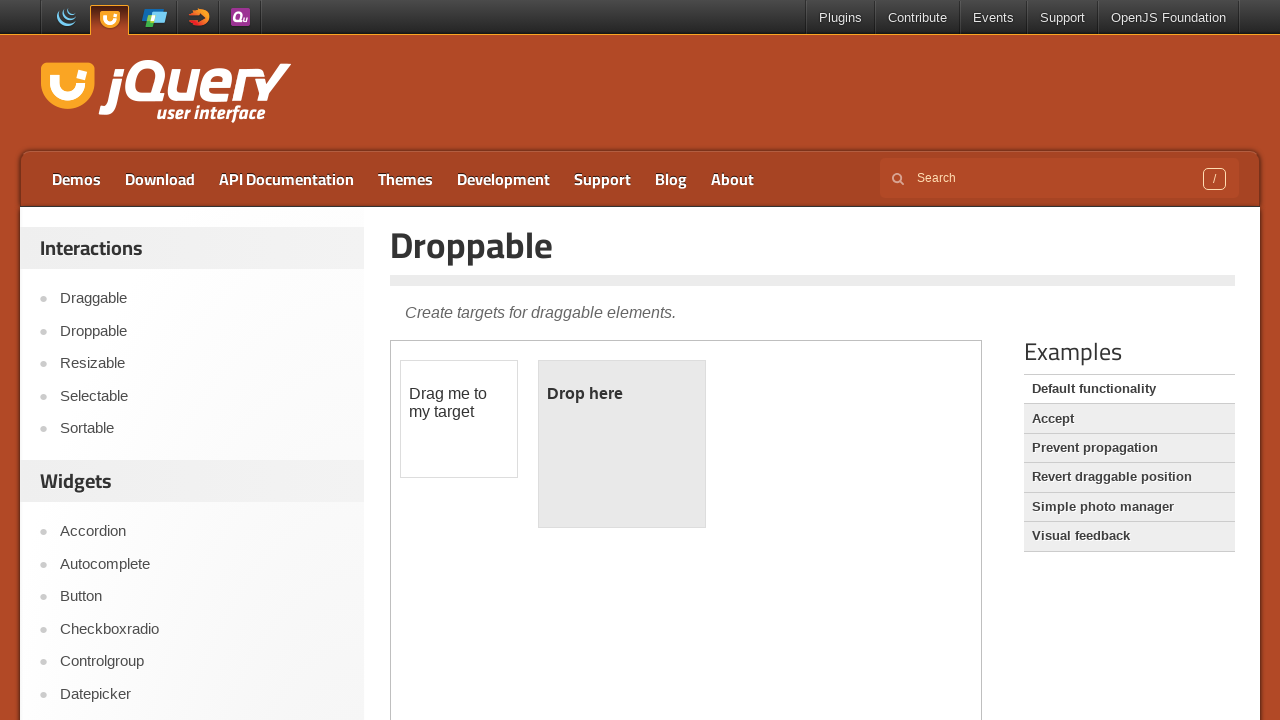

Located the draggable element
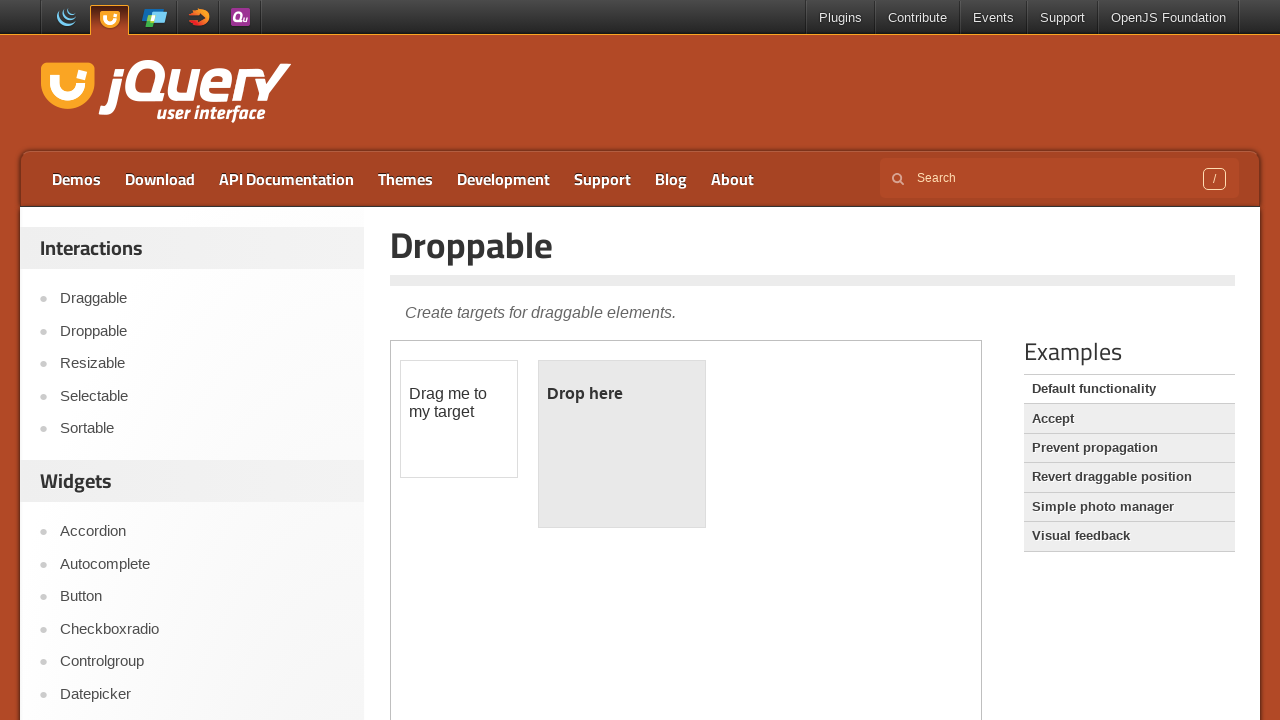

Located the droppable target element
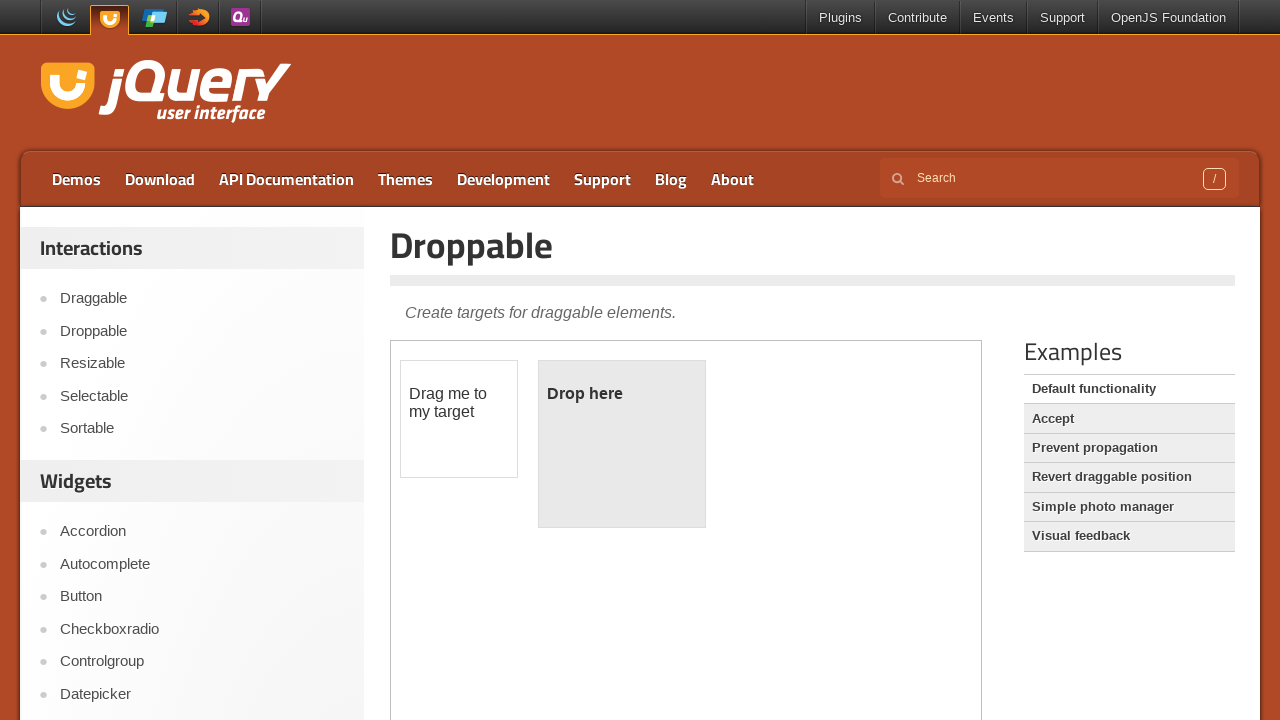

Dragged the draggable element onto the droppable target at (622, 444)
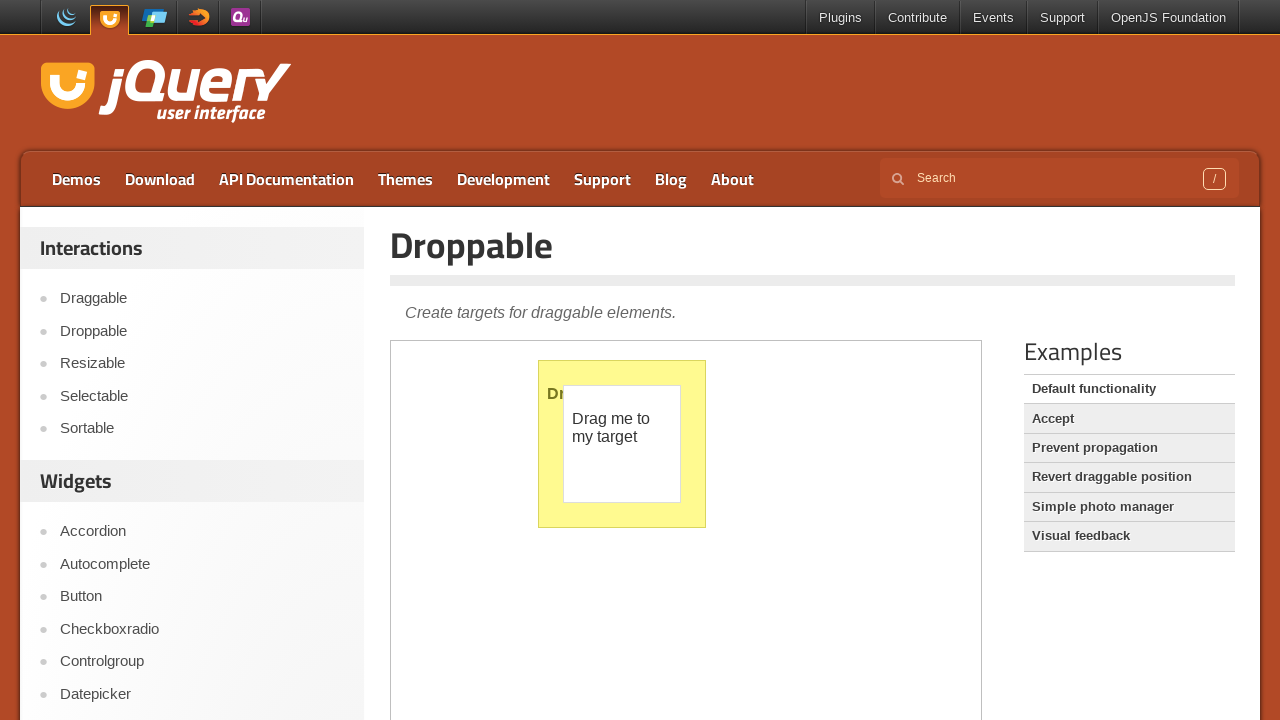

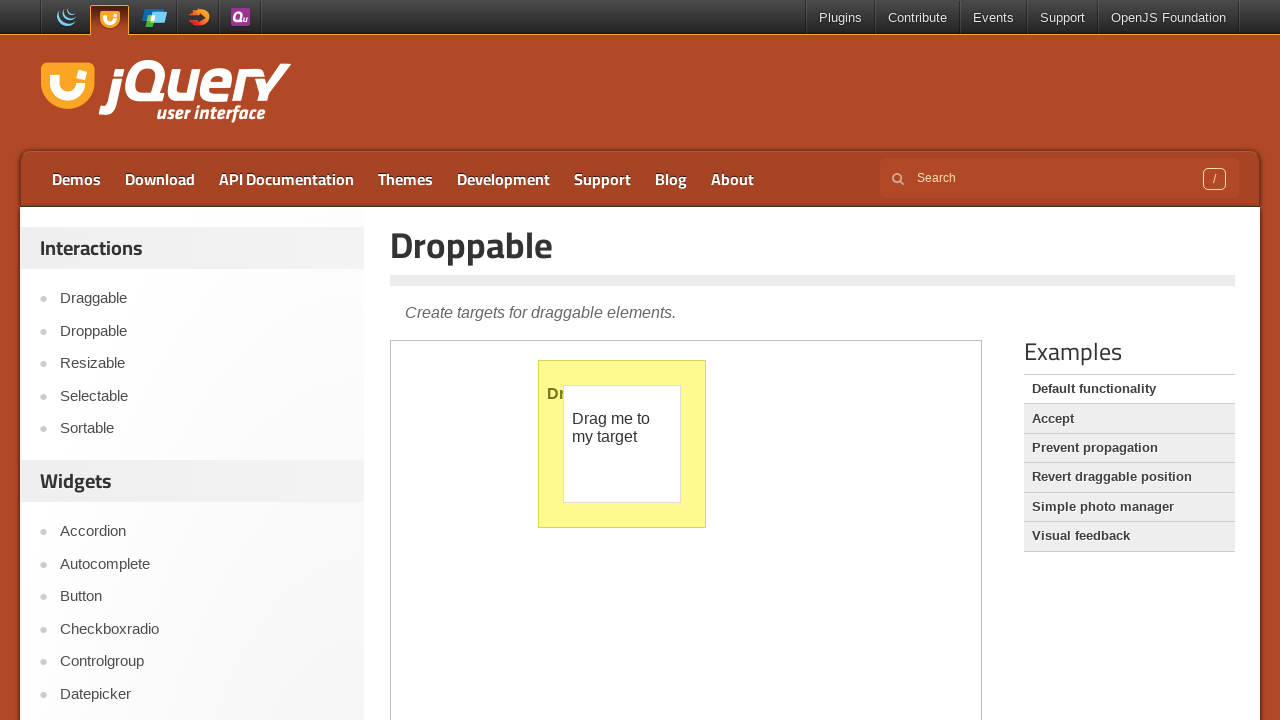